Tests dynamic loading page where content is rendered after clicking Start button. Clicks the Start button, waits for loading to complete, and verifies the "Hello World" finish text appears.

Starting URL: http://the-internet.herokuapp.com/dynamic_loading/2

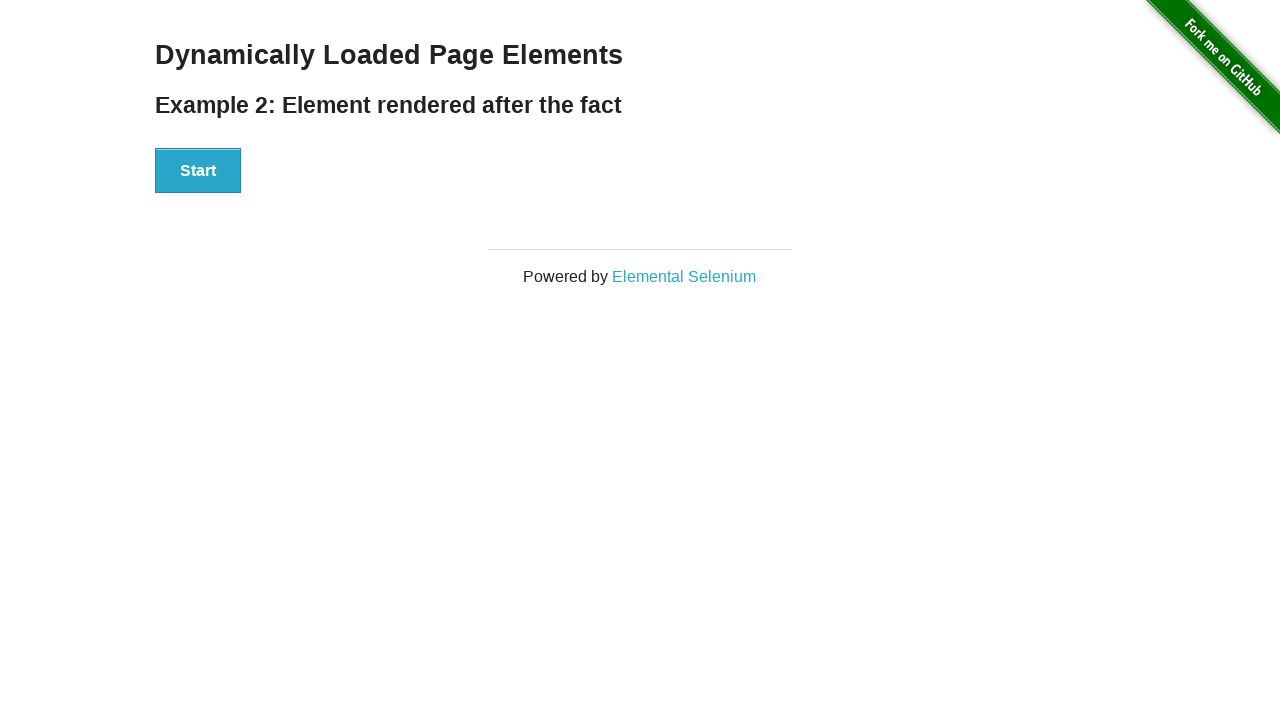

Clicked Start button to trigger dynamic loading at (198, 171) on #start button
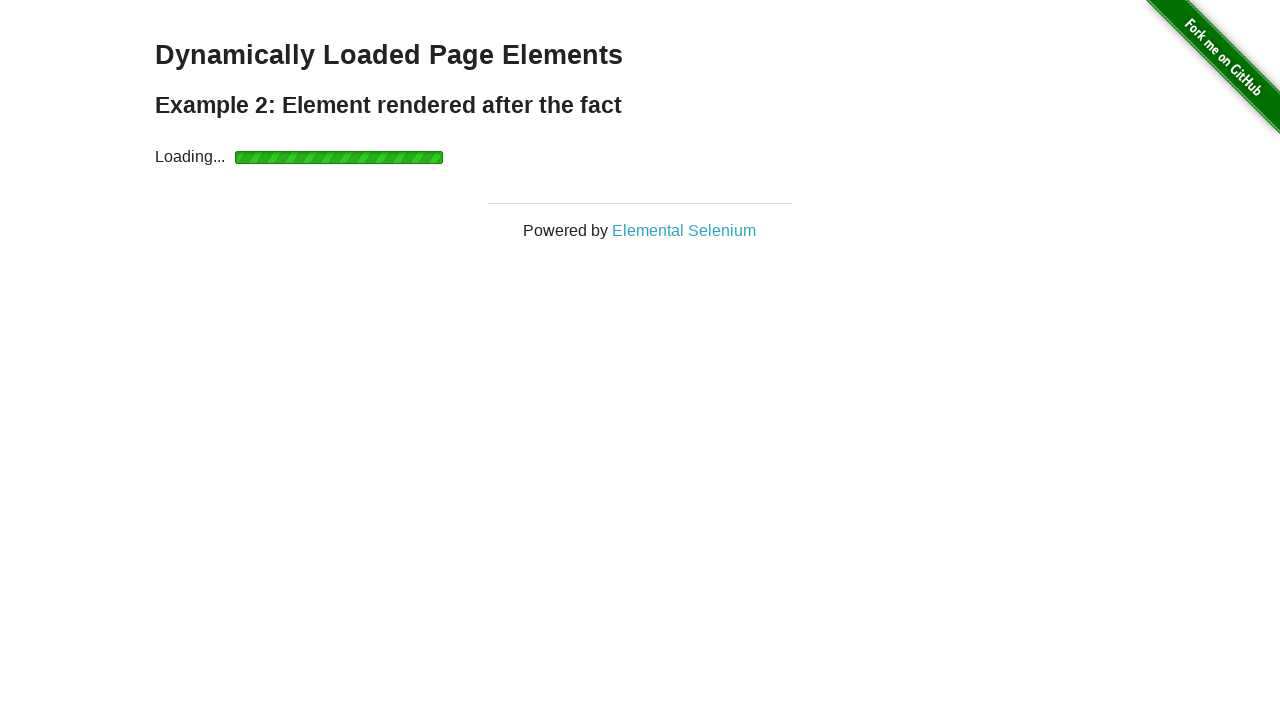

Waited for finish element to become visible after loading completed
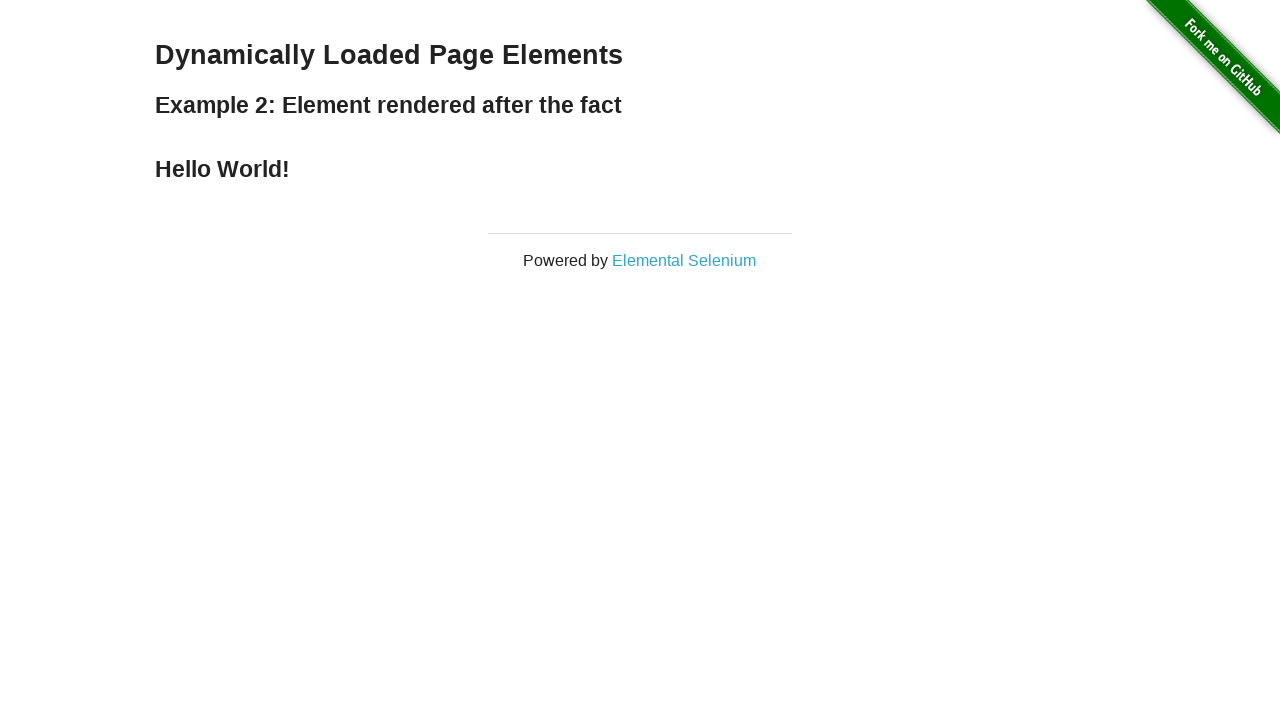

Verified 'Hello World' finish text is displayed
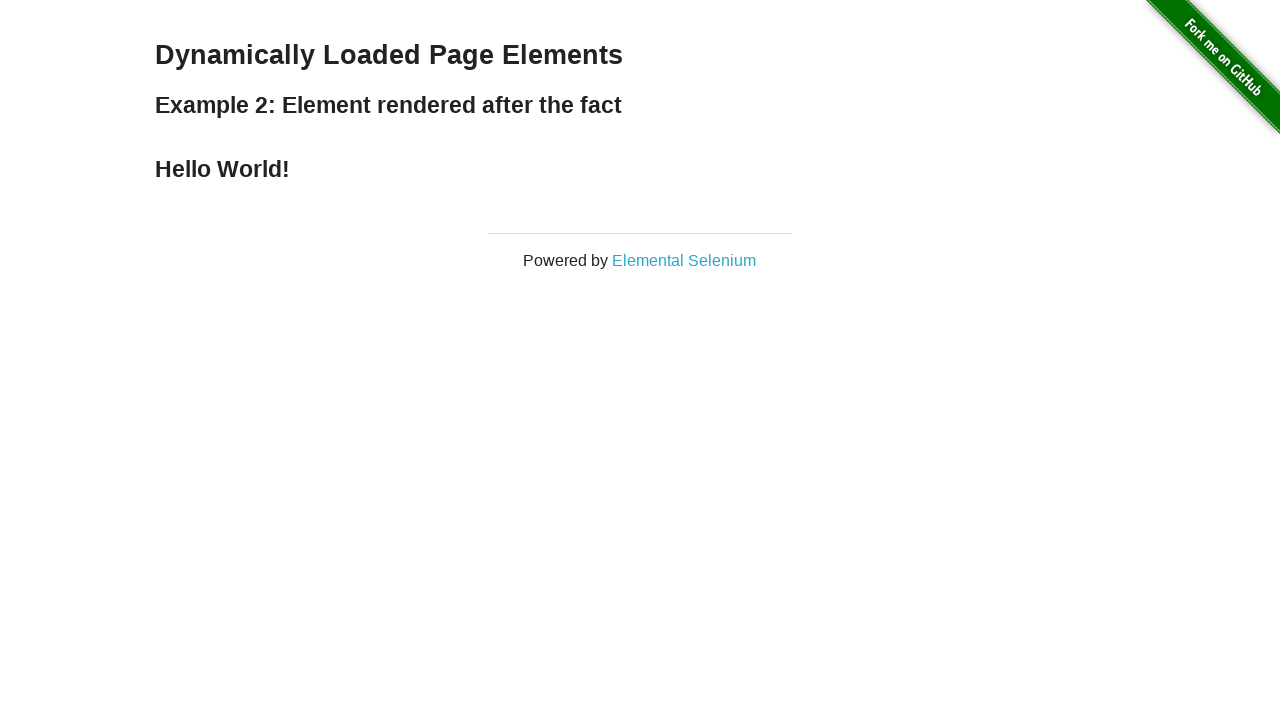

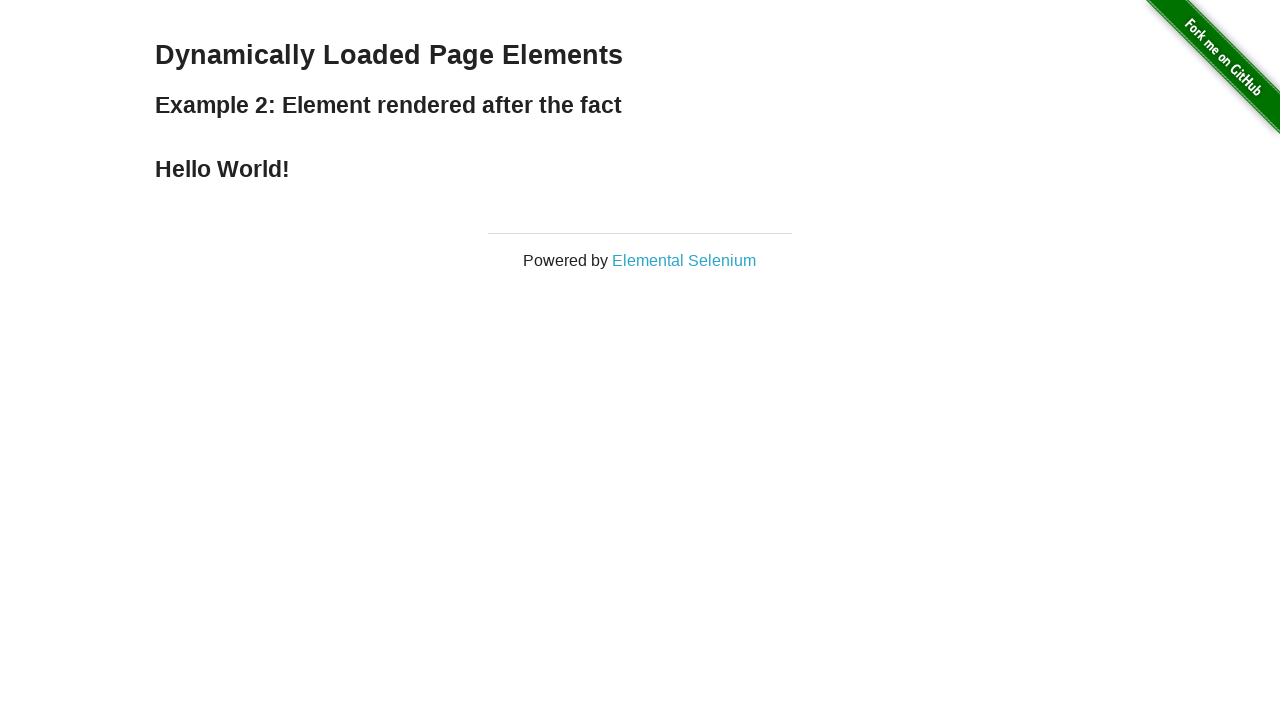